Tests adding a new todo item to a sample todo application by entering text and submitting, then verifies the todo was added

Starting URL: https://lambdatest.github.io/sample-todo-app/

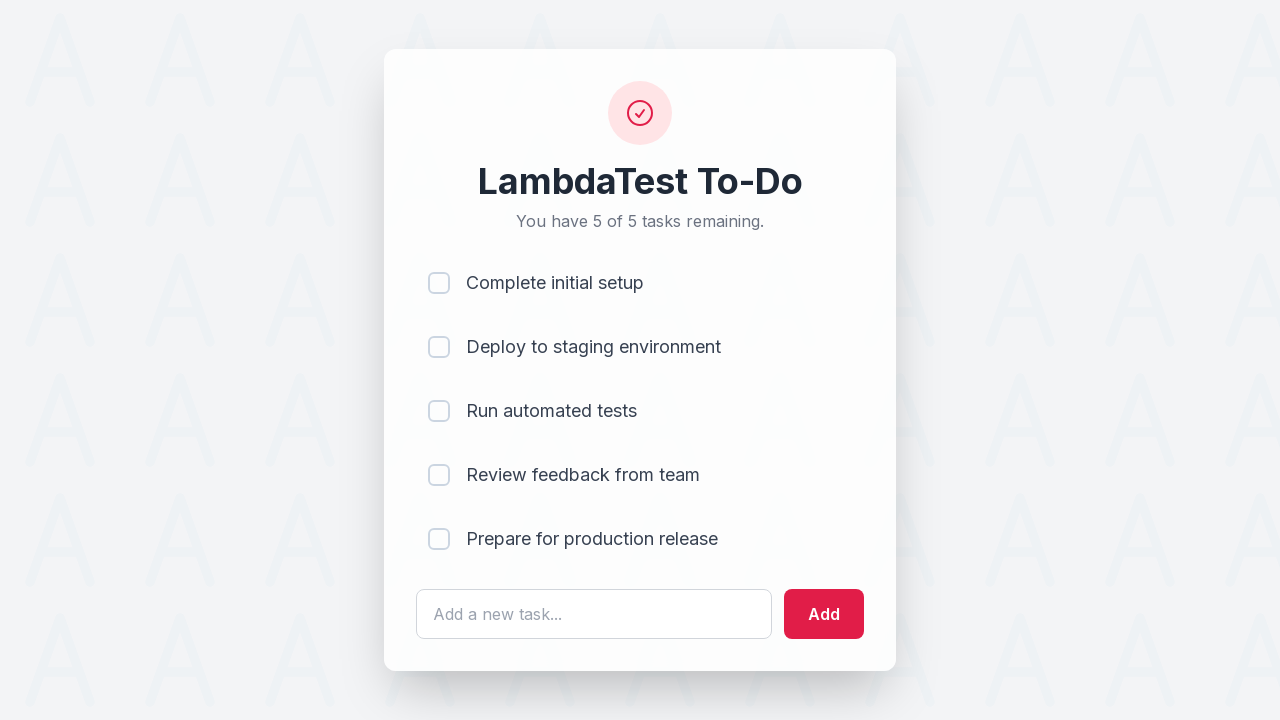

Filled todo input field with 'Learn Selenium' on #sampletodotext
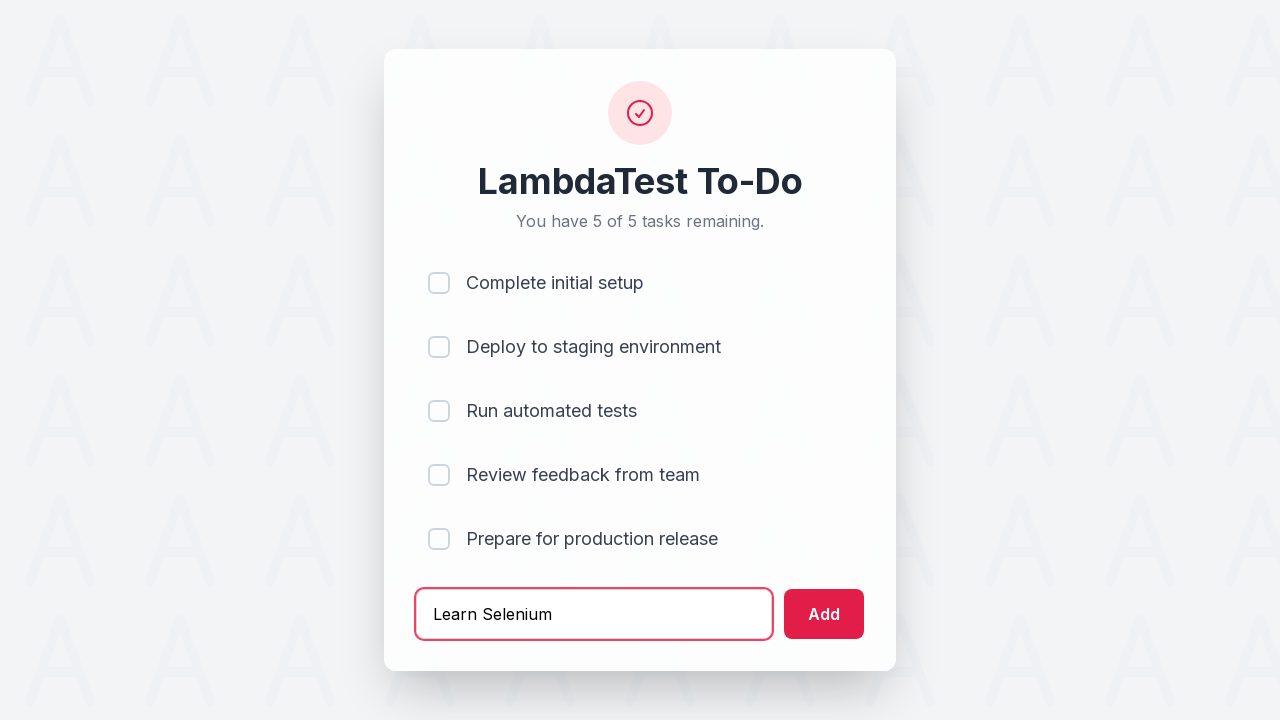

Pressed Enter to submit the new todo item on #sampletodotext
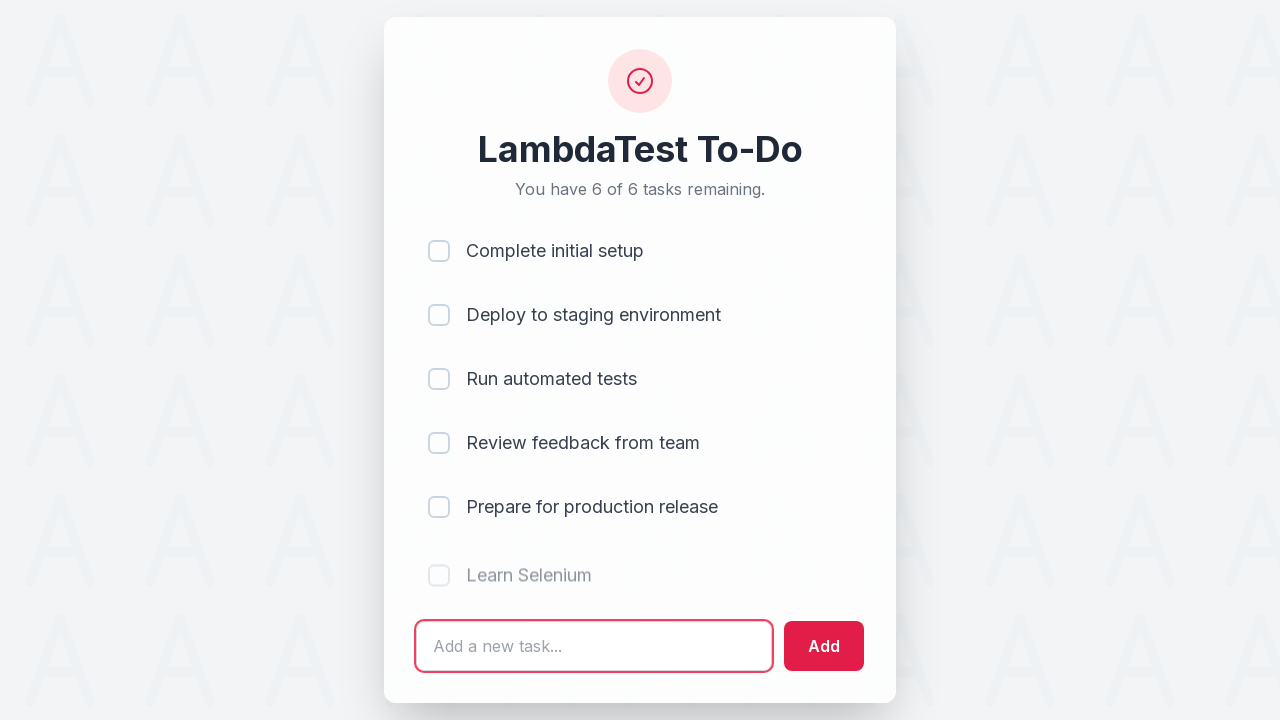

Verified the new todo item appeared in the list
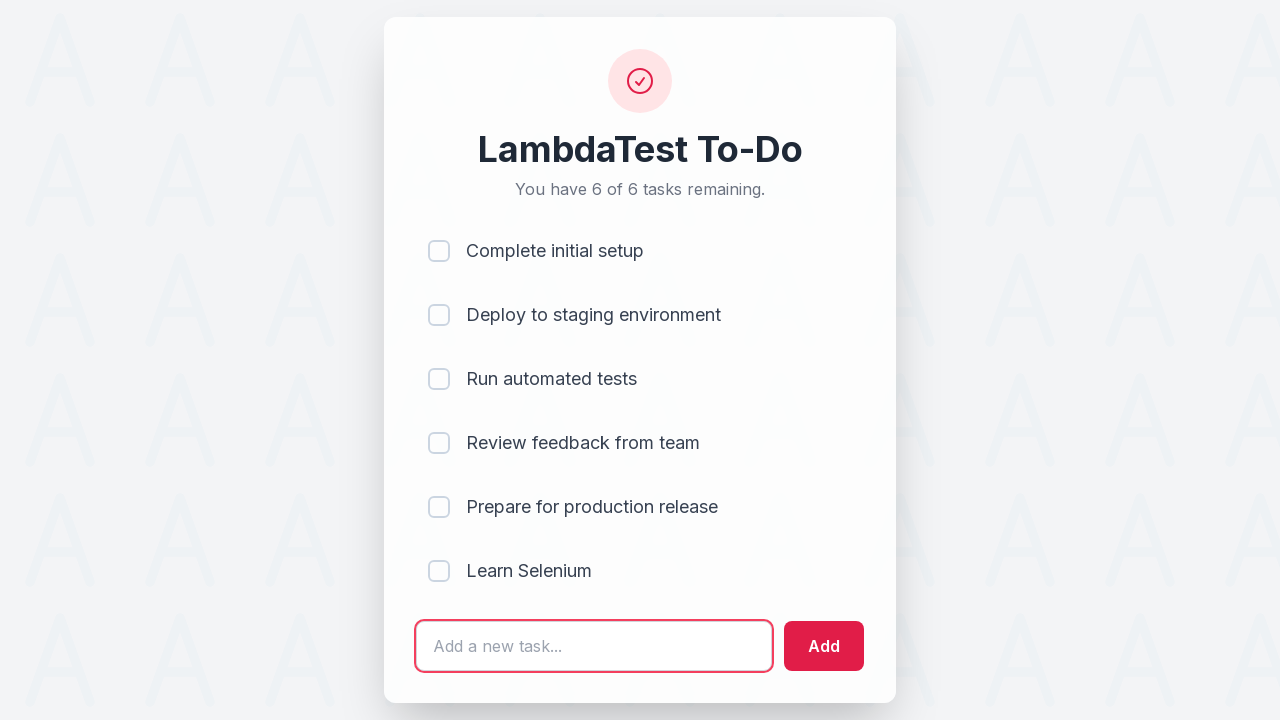

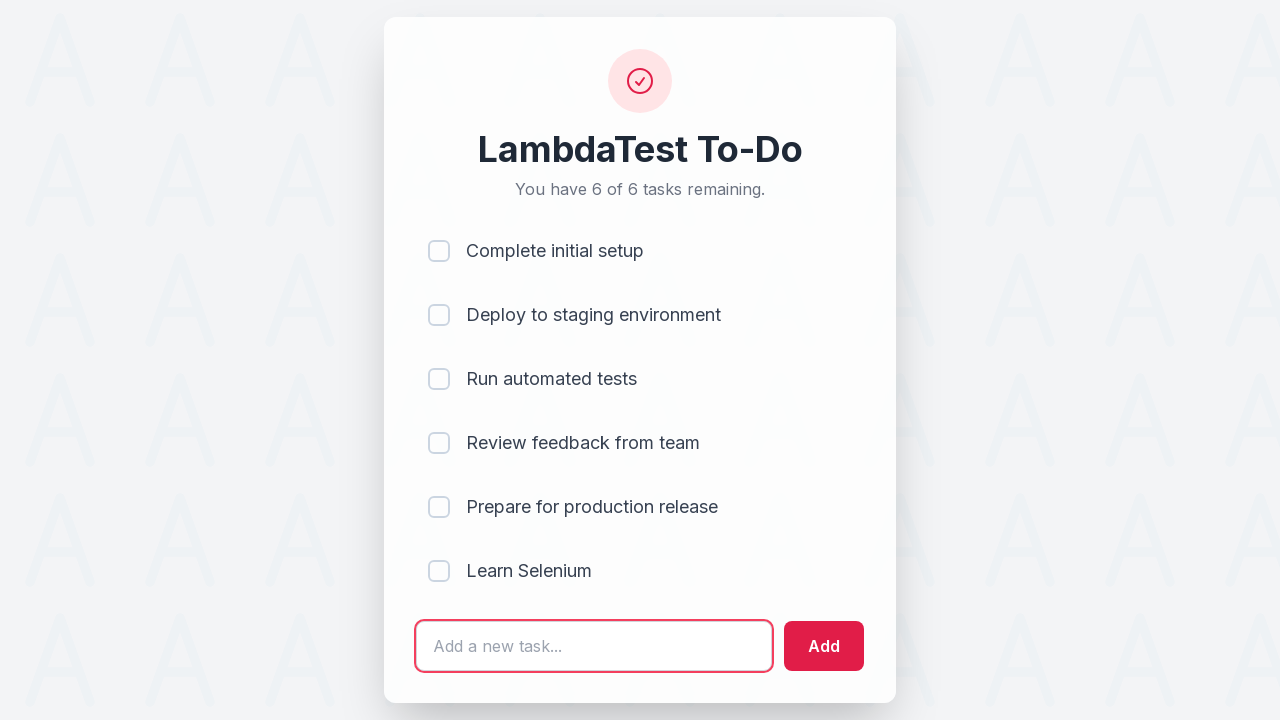